Tests form interactions on a practice page by selecting radio buttons, checkboxes, and dropdown options for car selections

Starting URL: https://www.letskodeit.com/practice

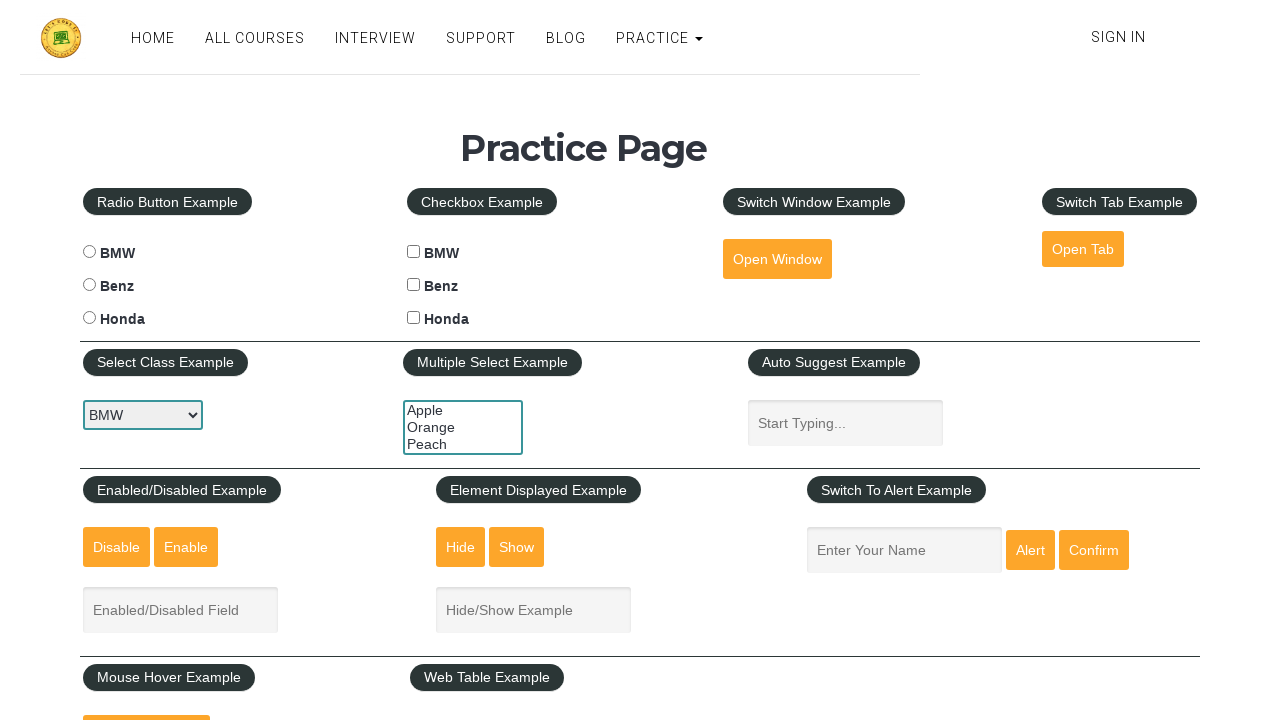

Located all radio button elements on the form
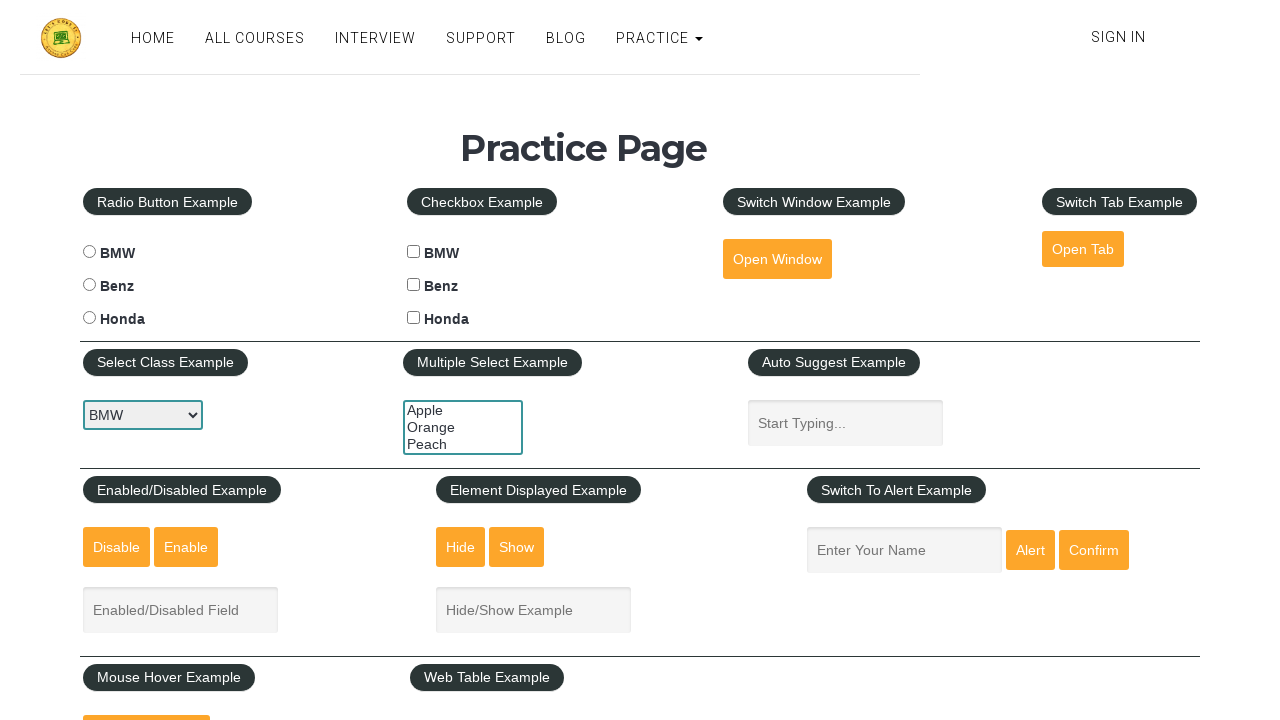

Retrieved radio button at index 0
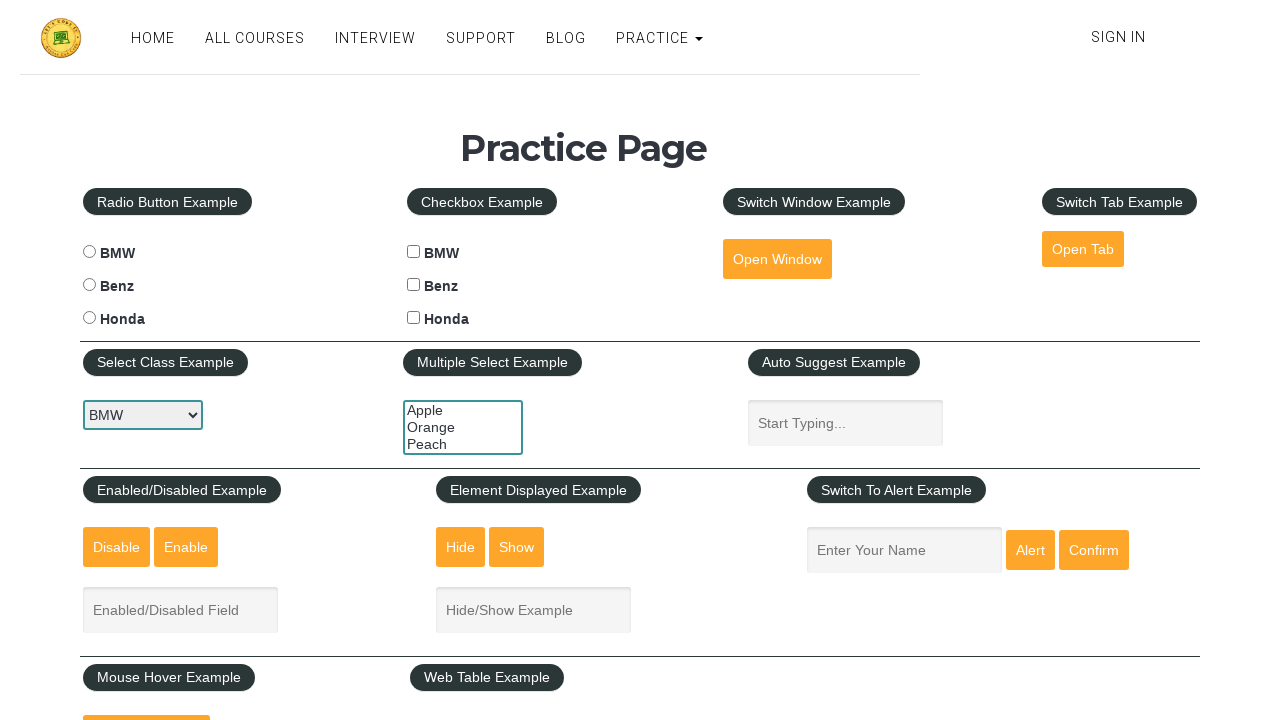

Selected BMW radio button at (89, 252) on input[type='radio'] >> nth=0
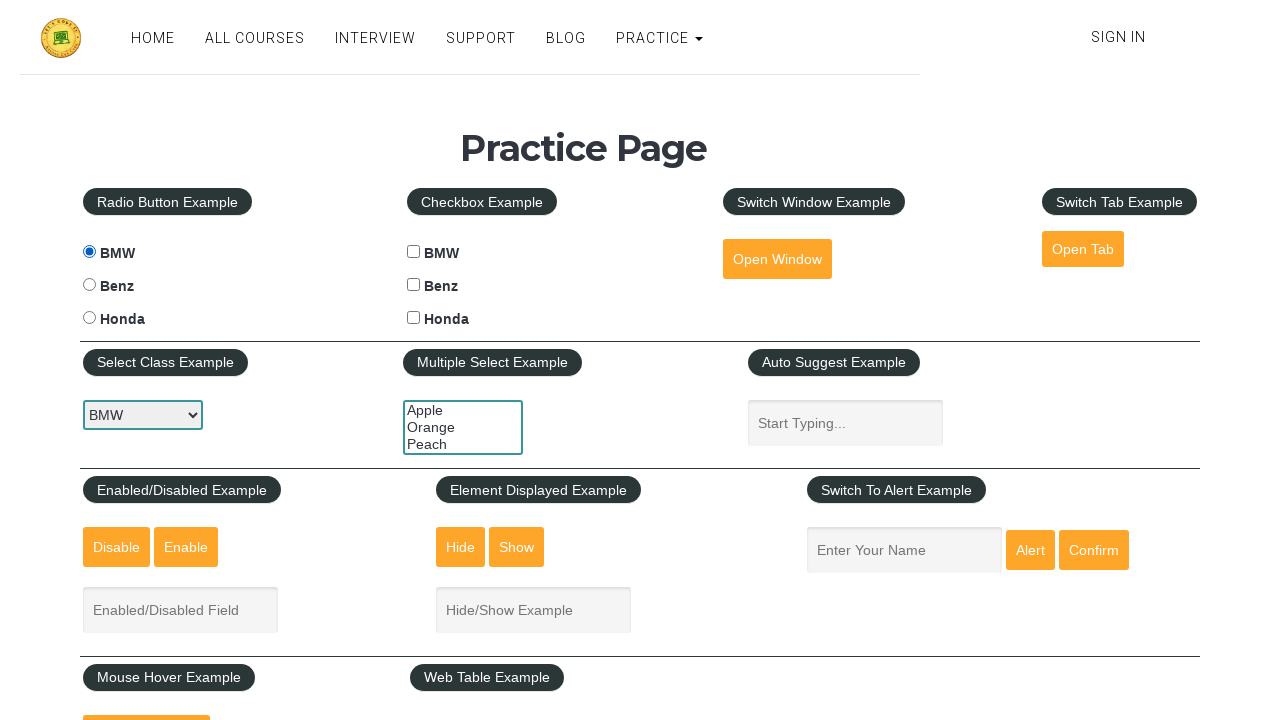

Located all checkbox elements on the form
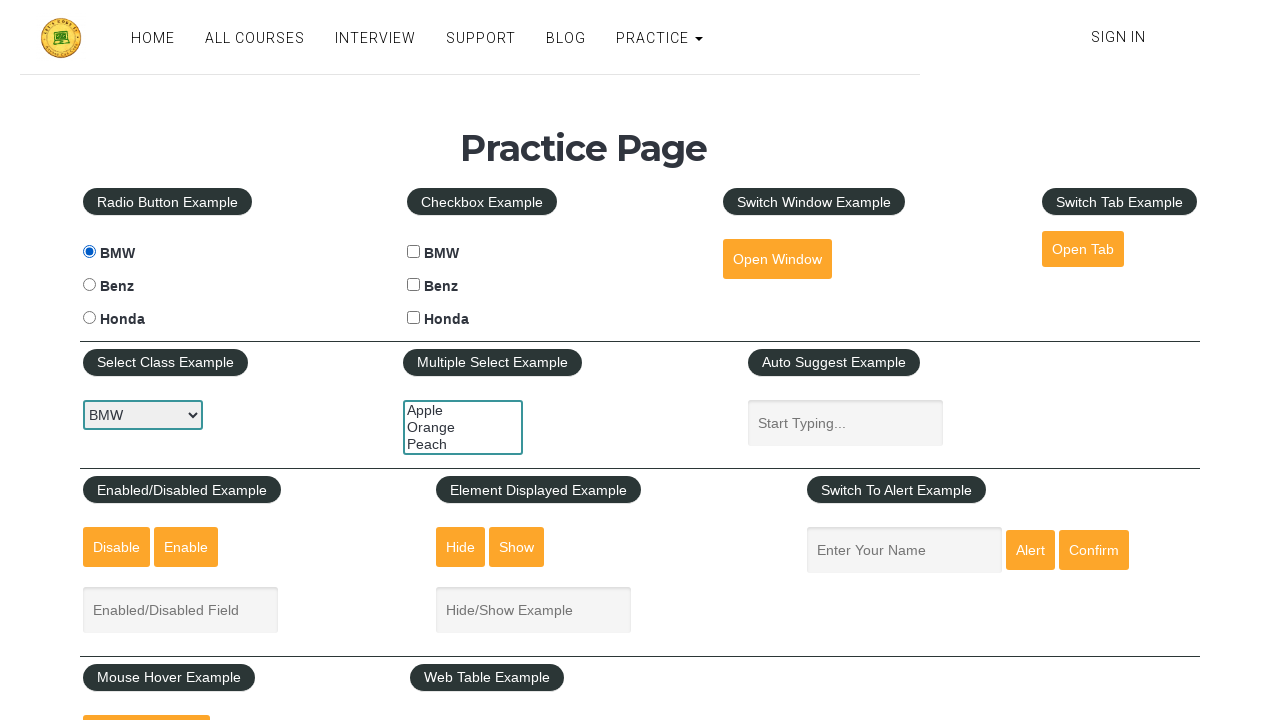

Retrieved checkbox at index 0
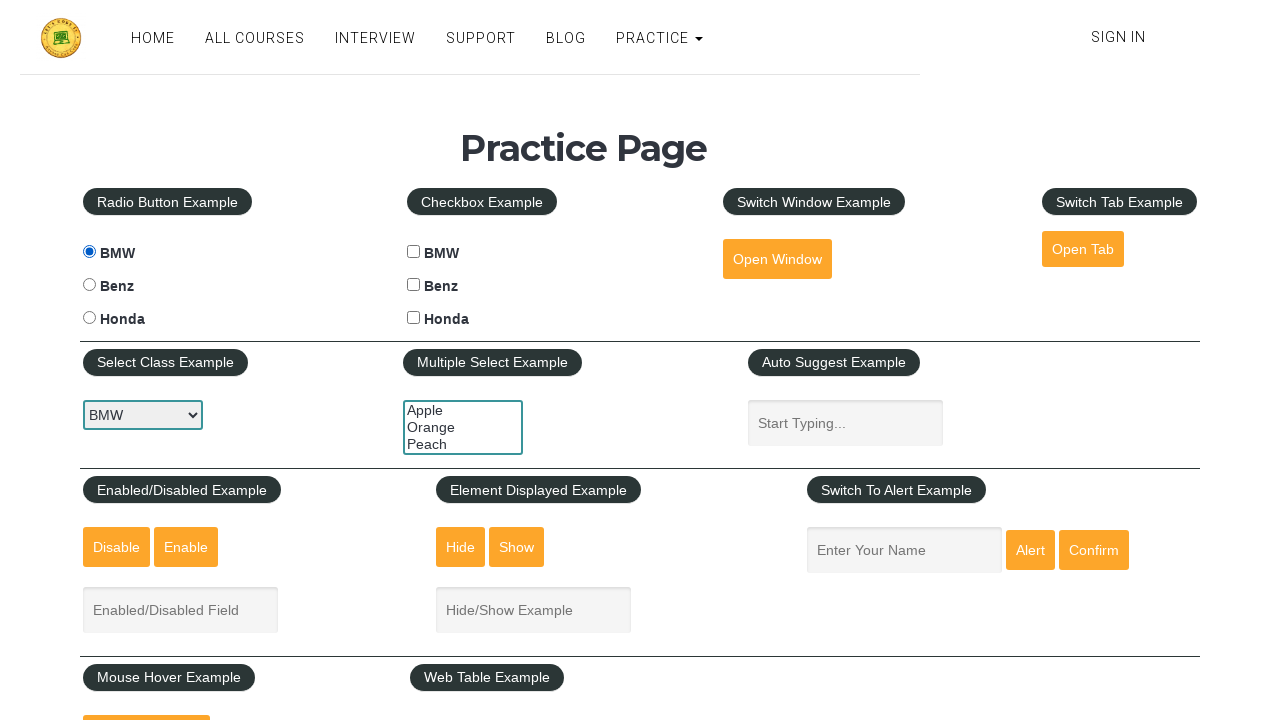

Selected checkbox with value 'bmw' at (414, 252) on input[type='checkbox'] >> nth=0
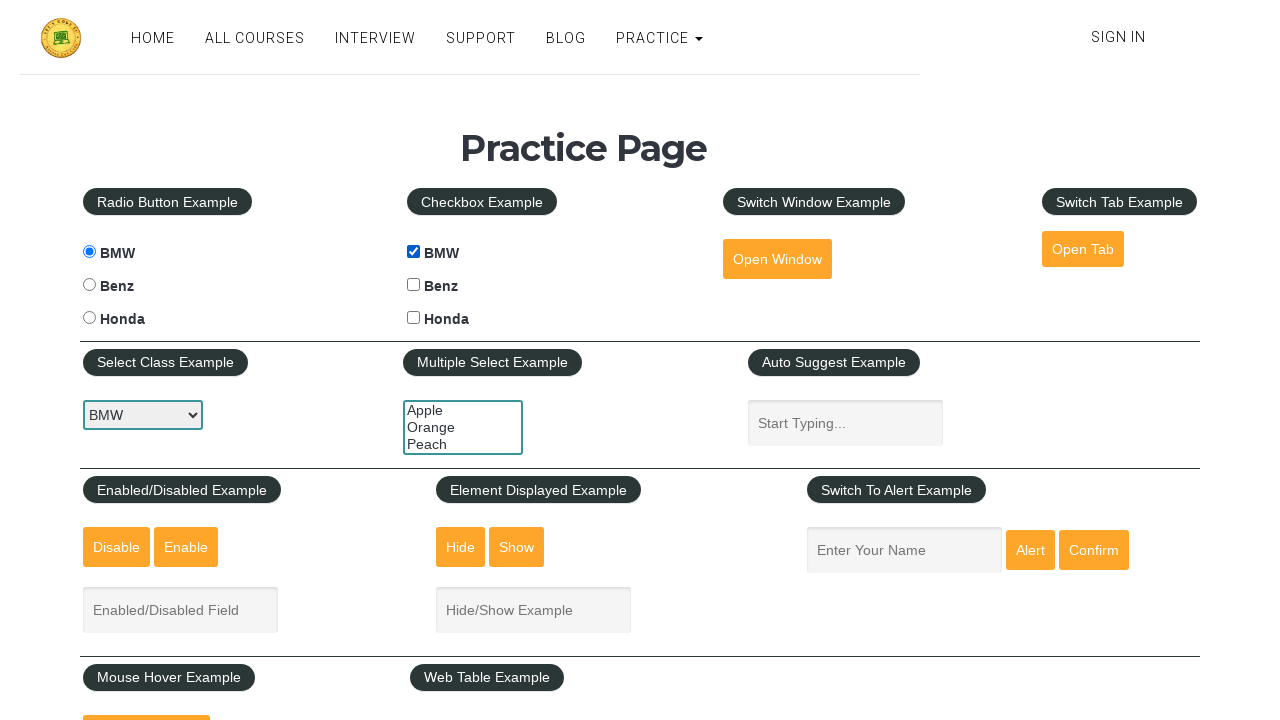

Retrieved checkbox at index 1
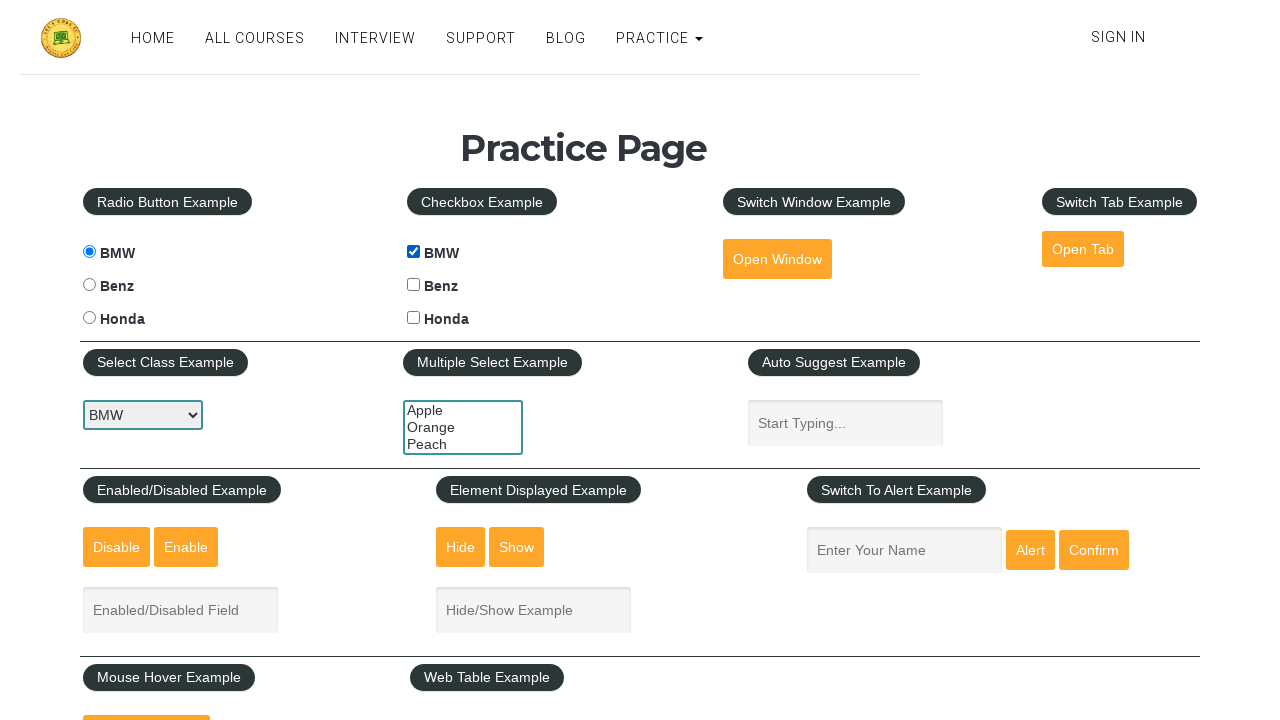

Retrieved checkbox at index 2
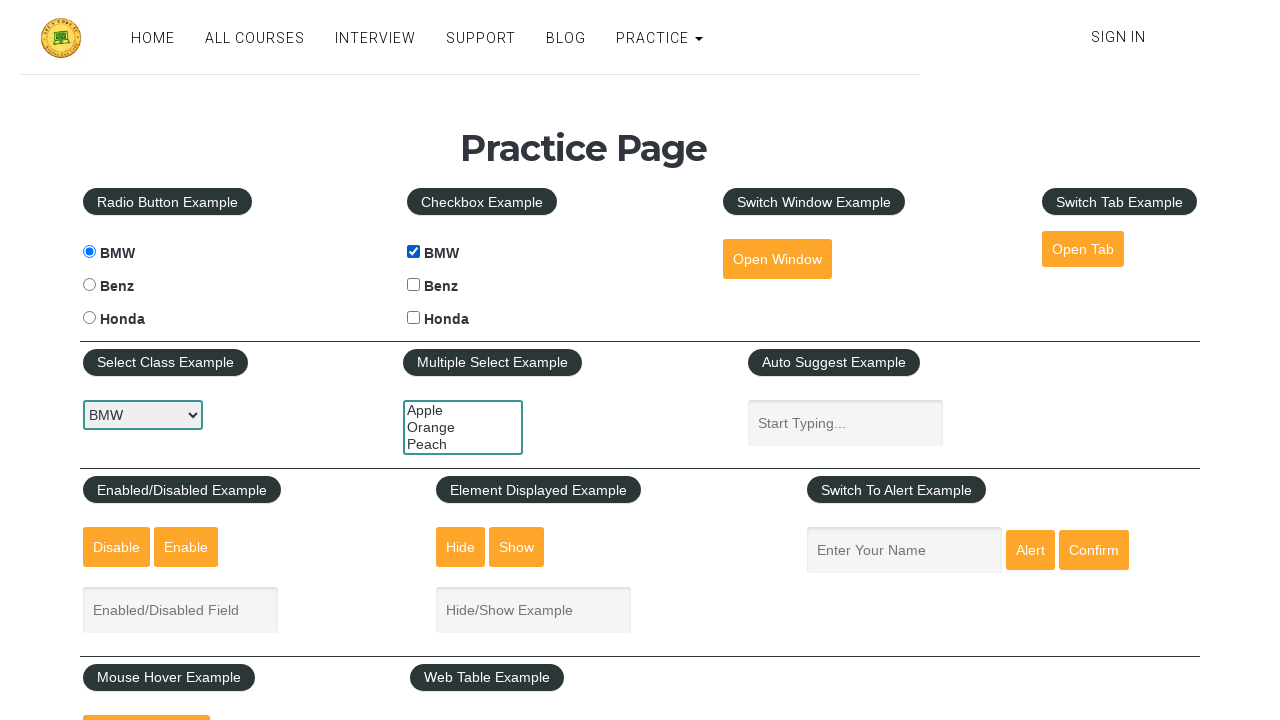

Selected checkbox with value 'honda' at (414, 318) on input[type='checkbox'] >> nth=2
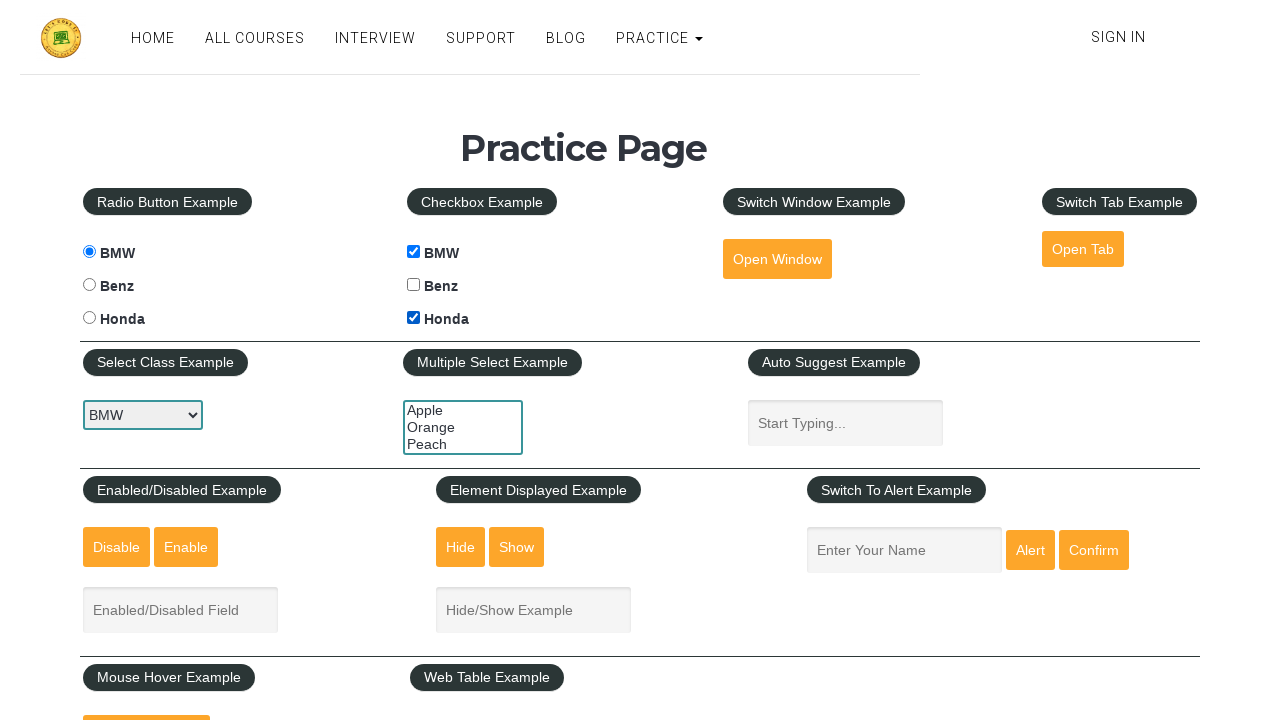

Retrieved checkbox at index 3
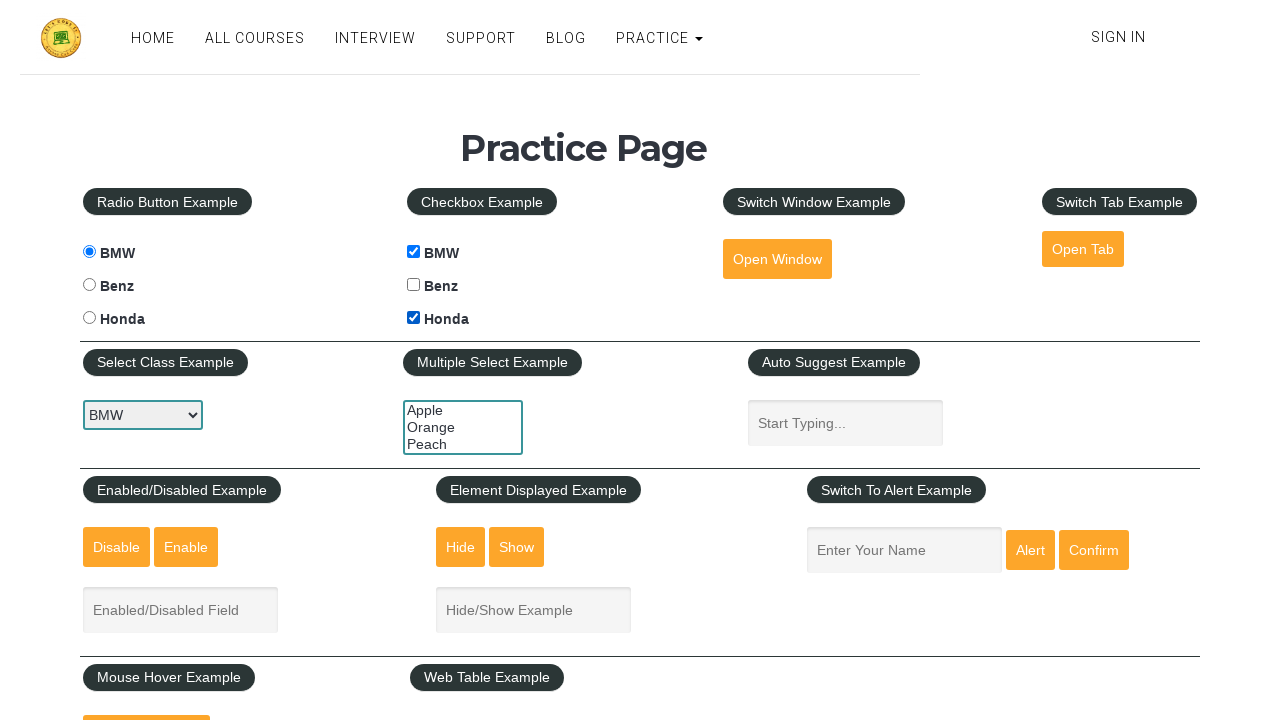

Selected BMW from car dropdown menu on #carselect
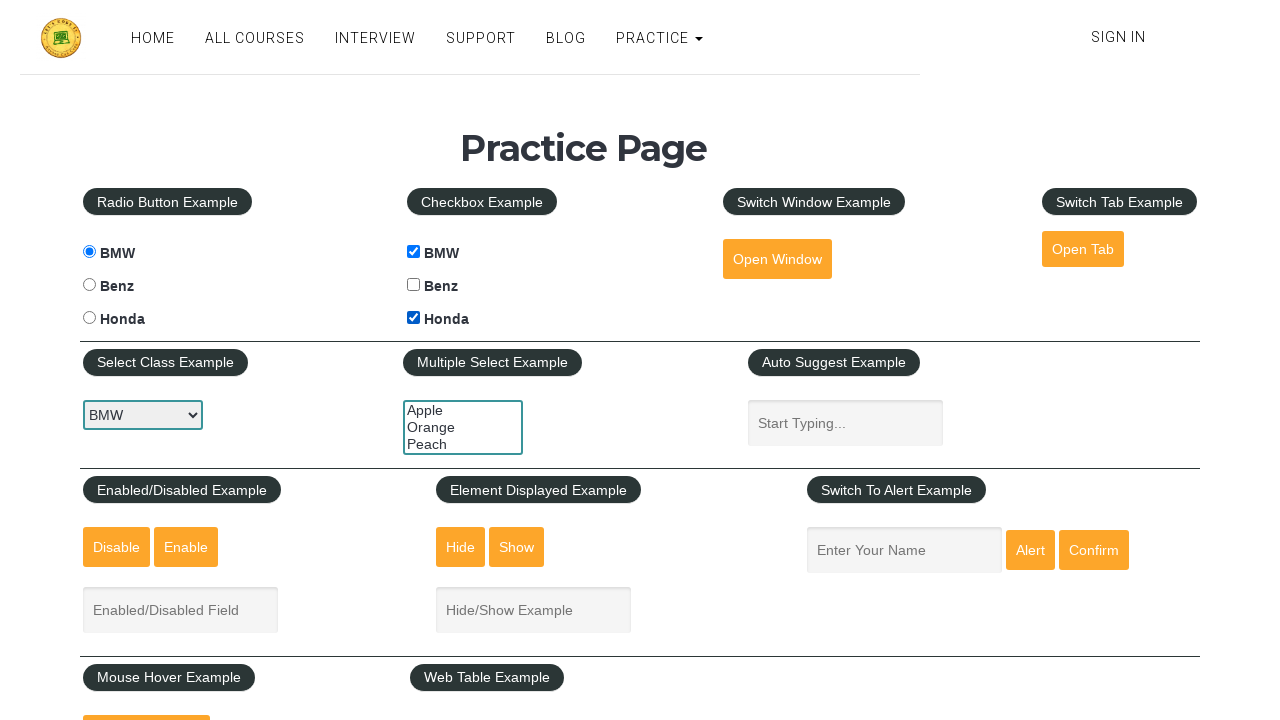

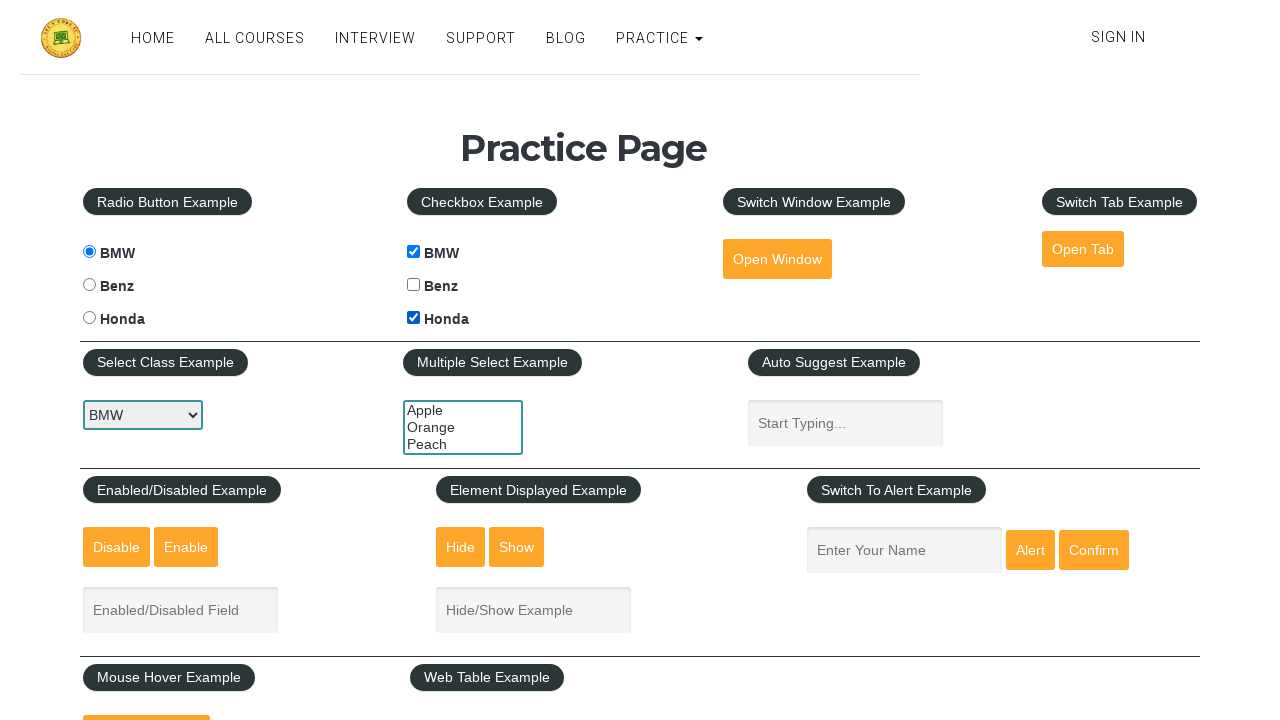